Tests browser alert/confirm box functionality by clicking a button to trigger a confirm dialog and interacting with the alert

Starting URL: https://www.hyrtutorials.com/p/alertsdemo.html

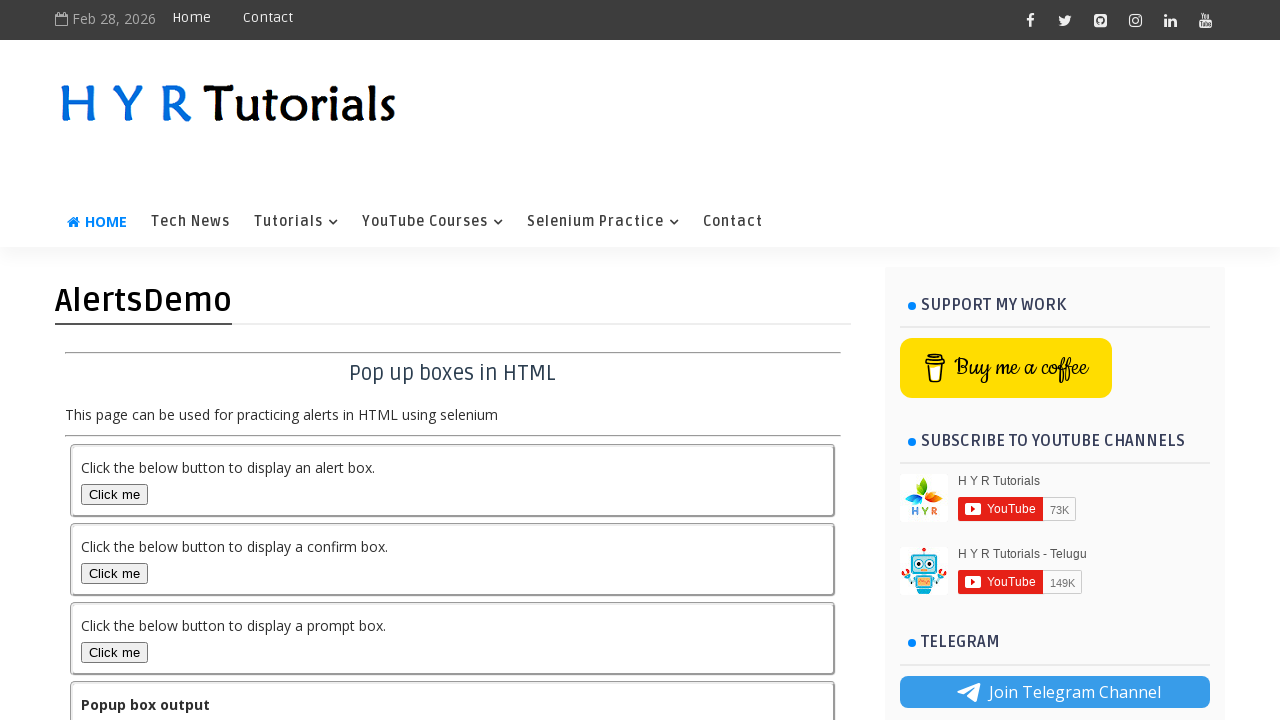

Clicked confirm box button to trigger alert dialog at (114, 573) on #confirmBox
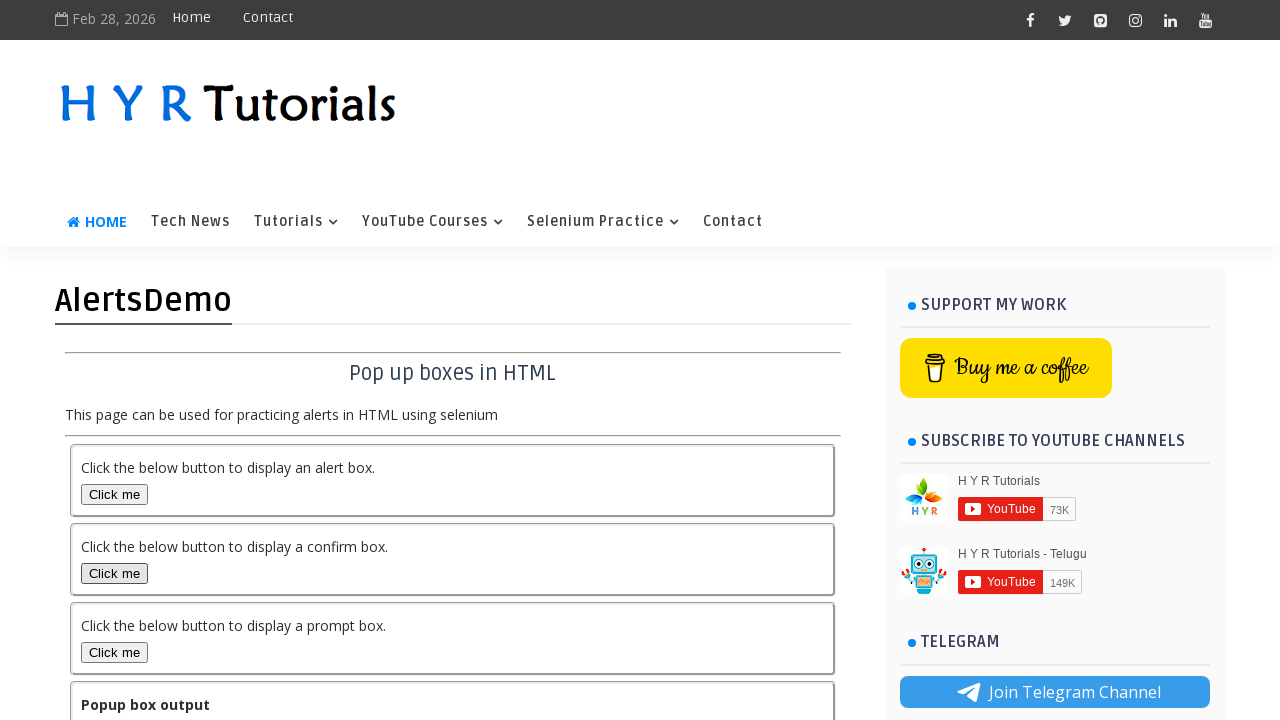

Set up dialog handler to accept dialogs
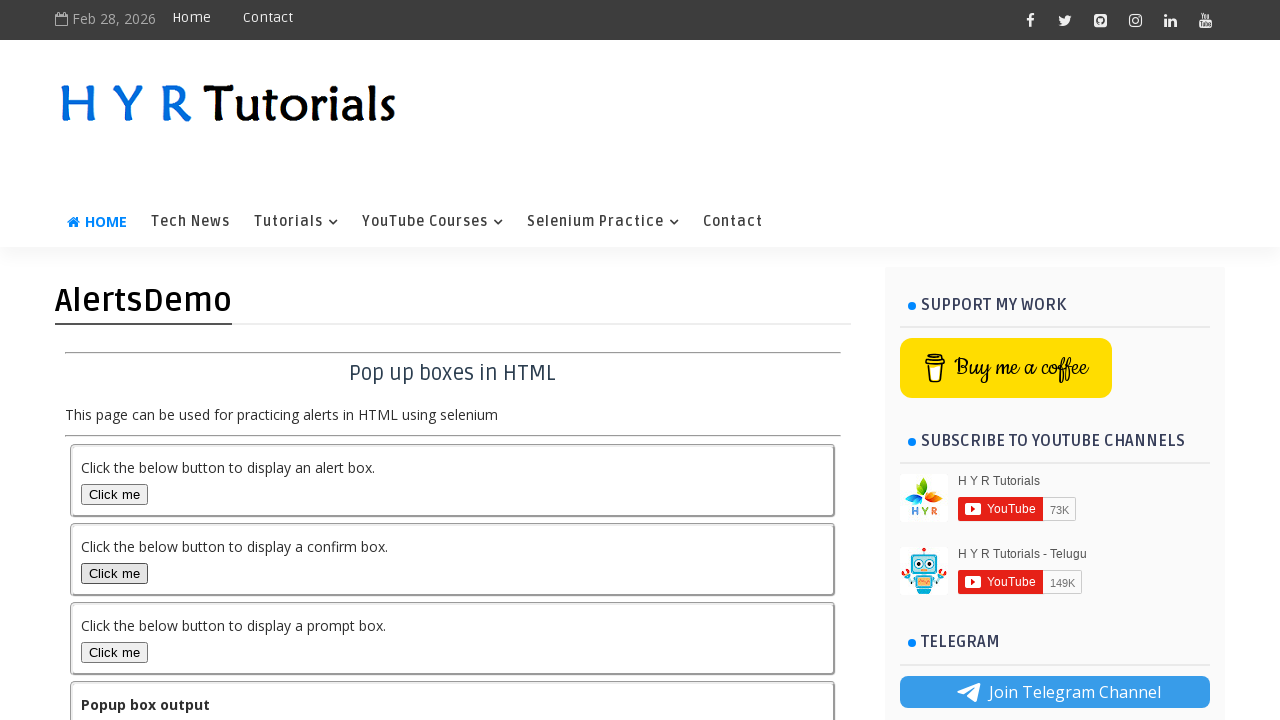

Configured dialog handler to log and accept alert messages
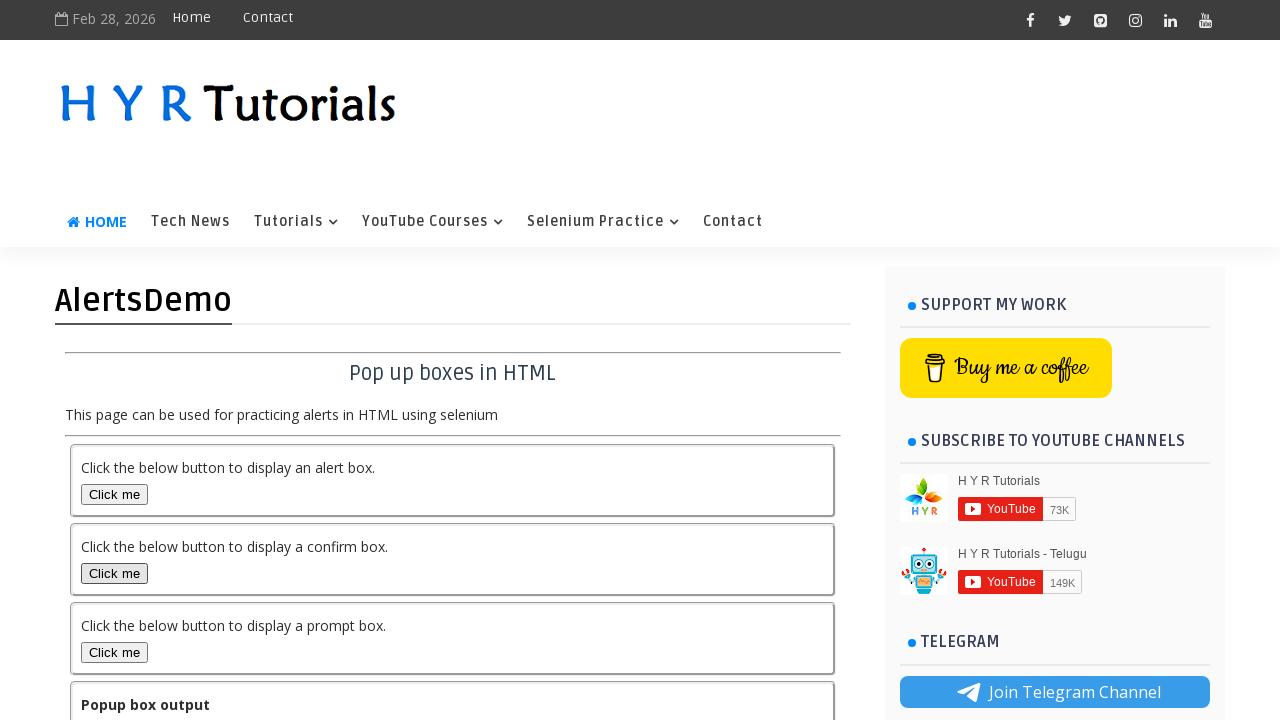

Clicked confirm box button again to demonstrate dialog handling at (114, 573) on #confirmBox
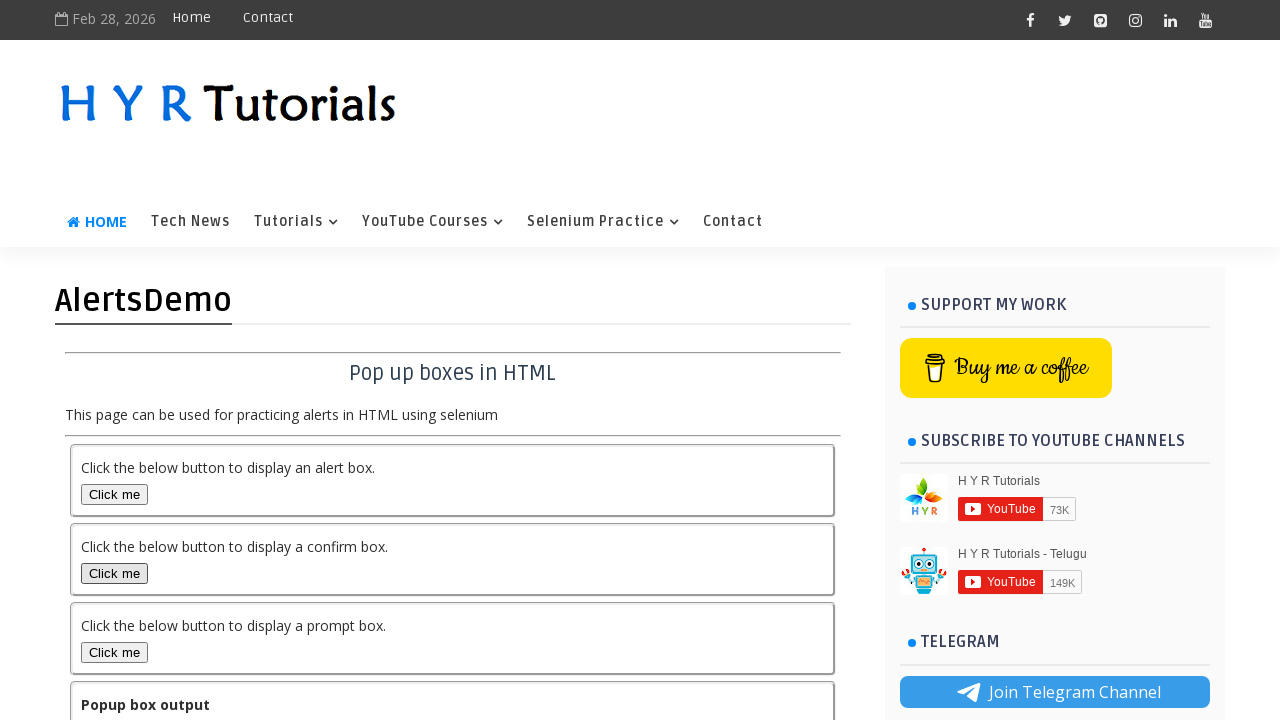

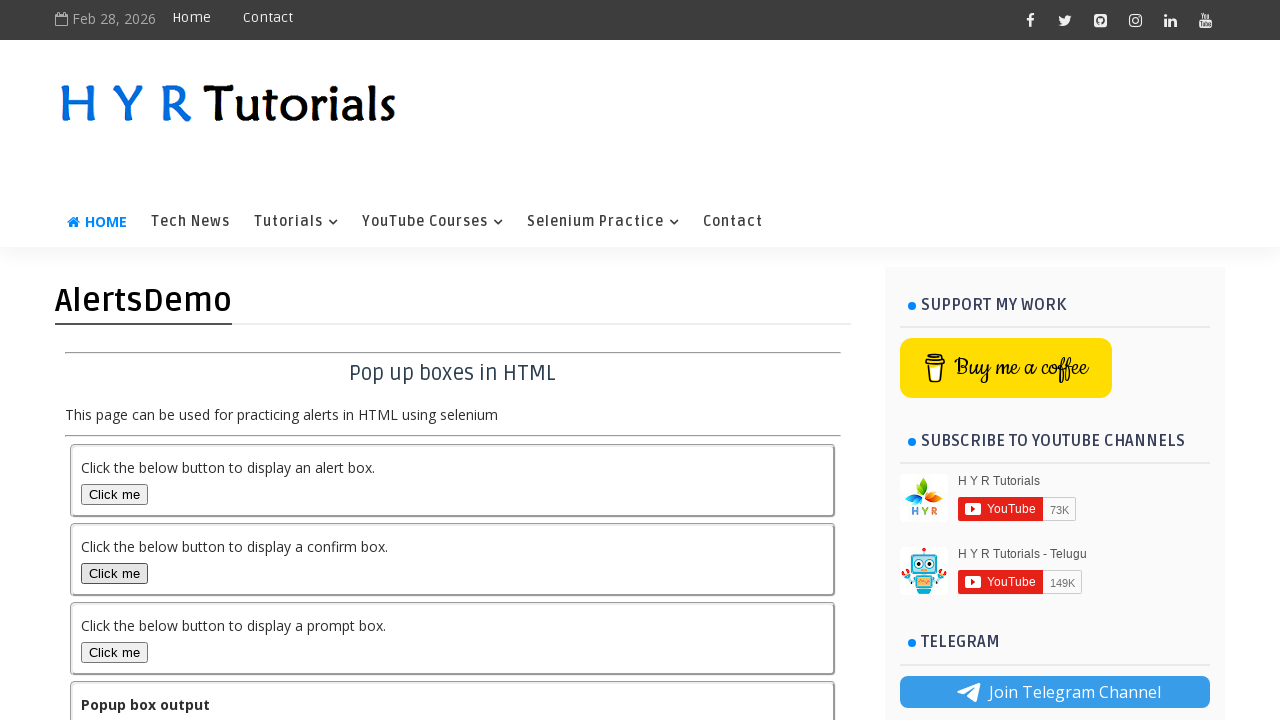